Tests completing a task in the Active filter view, which should hide it

Starting URL: https://todomvc4tasj.herokuapp.com/

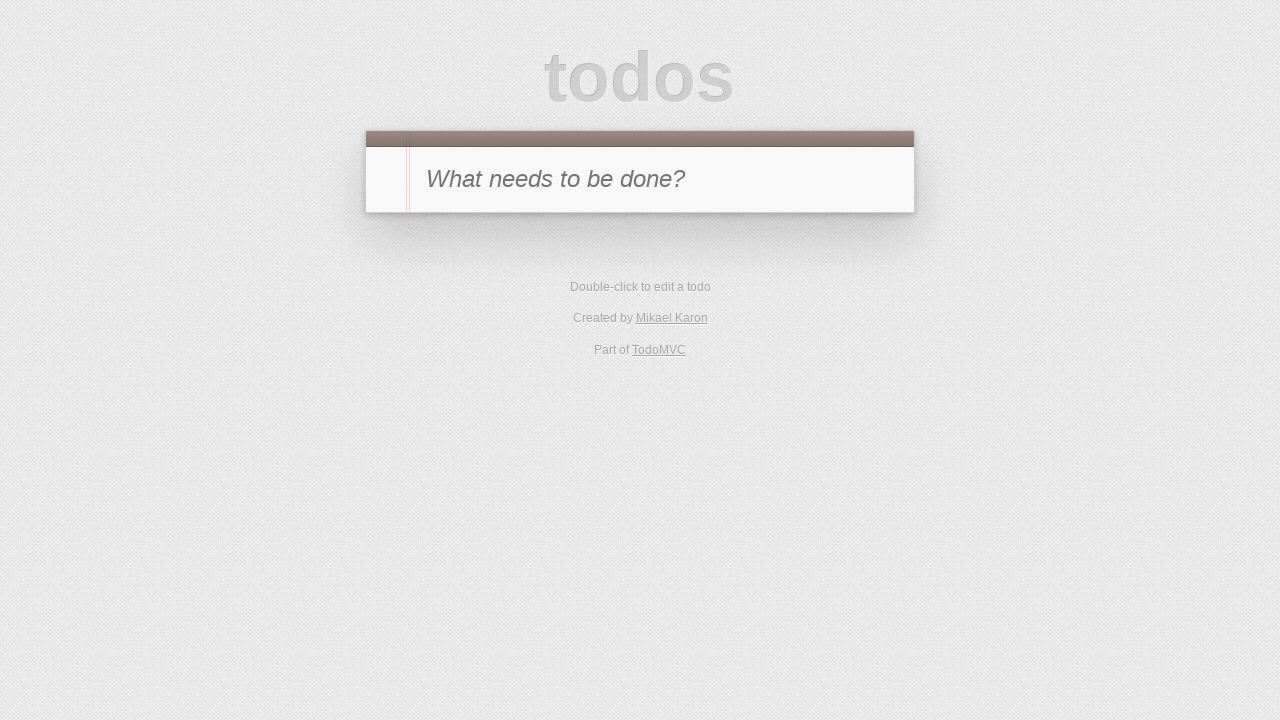

Set up localStorage with one completed task and one active task
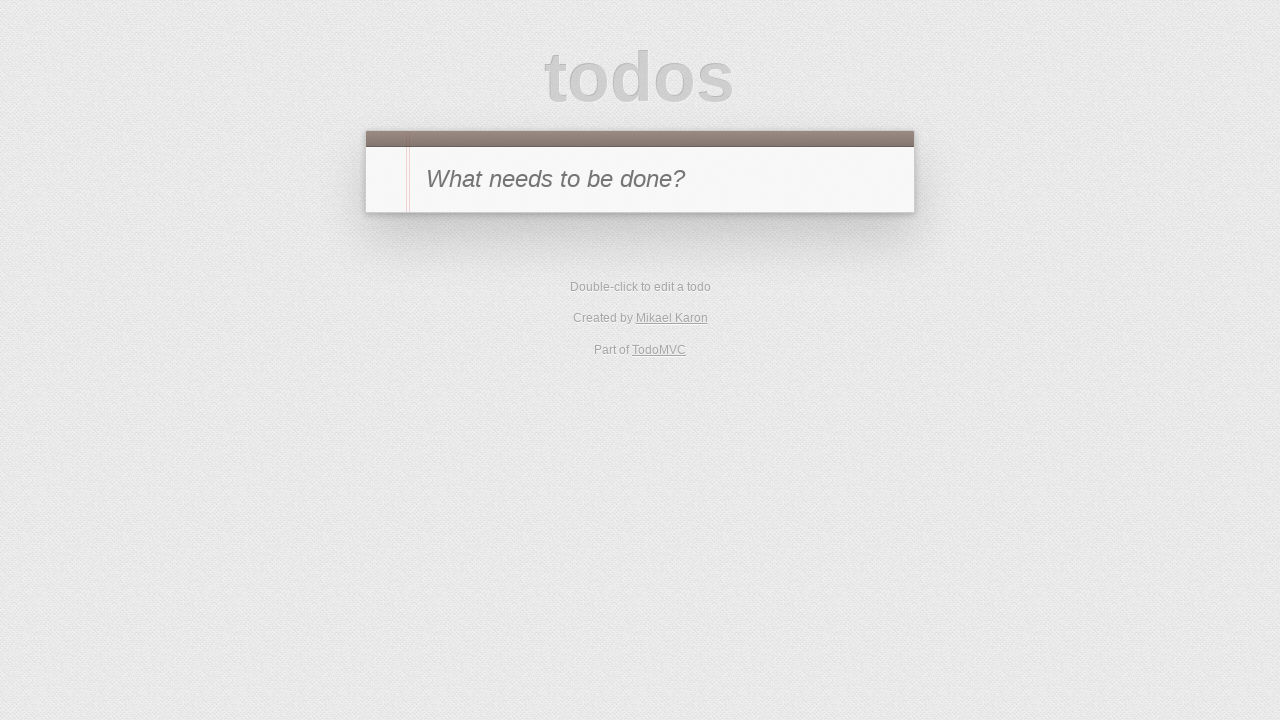

Reloaded the page to apply localStorage changes
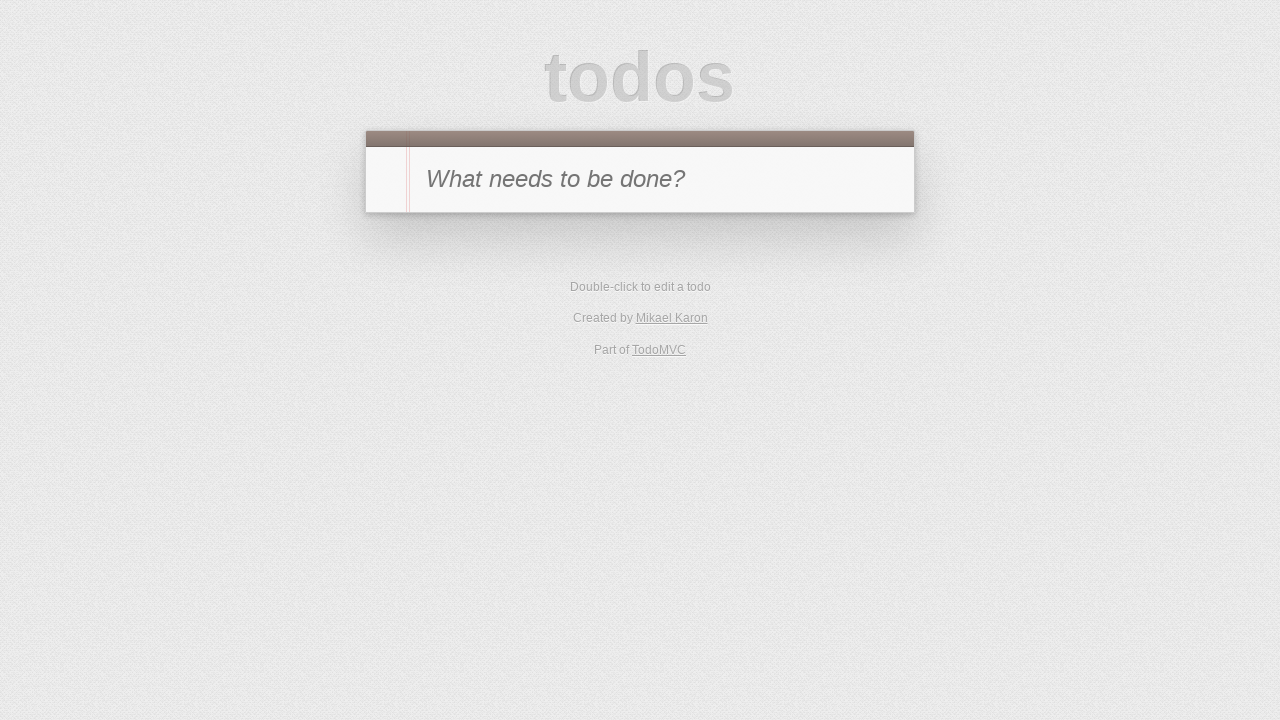

Clicked on Active filter to view only active tasks at (614, 351) on text=Active
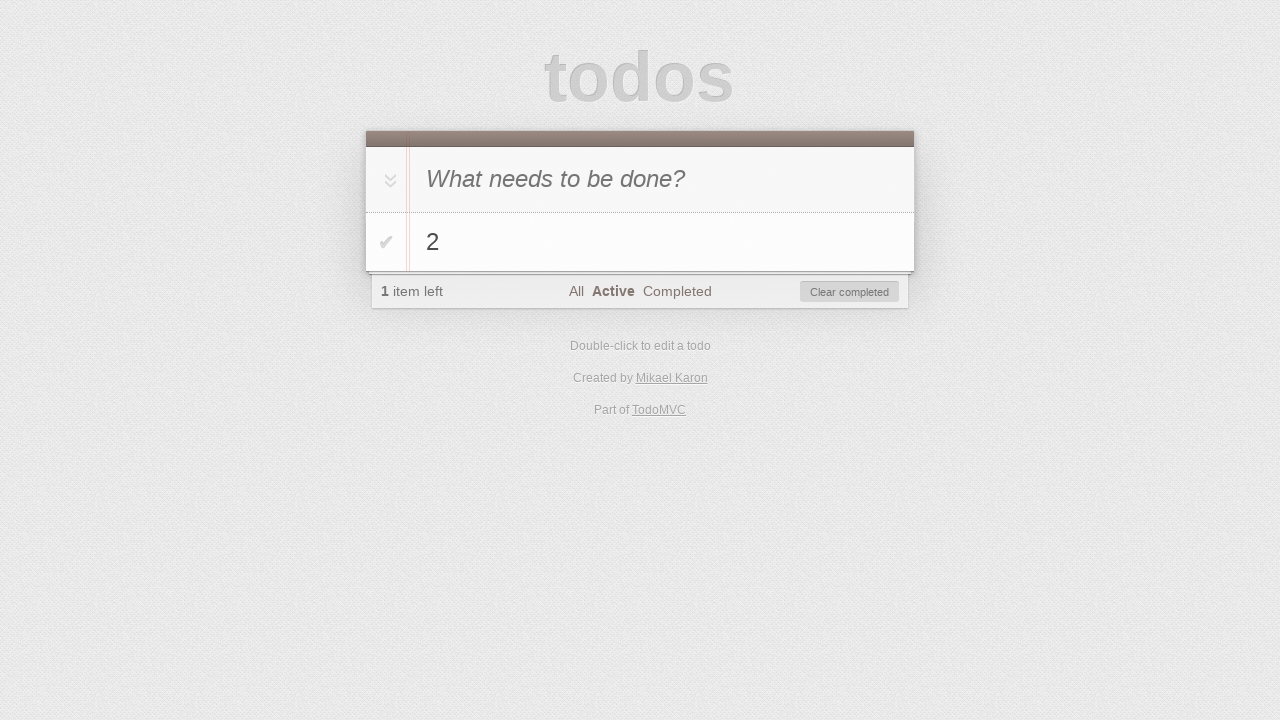

Toggled the active task (title: '2') to mark it as complete at (386, 242) on #todo-list li:has-text('2') .toggle
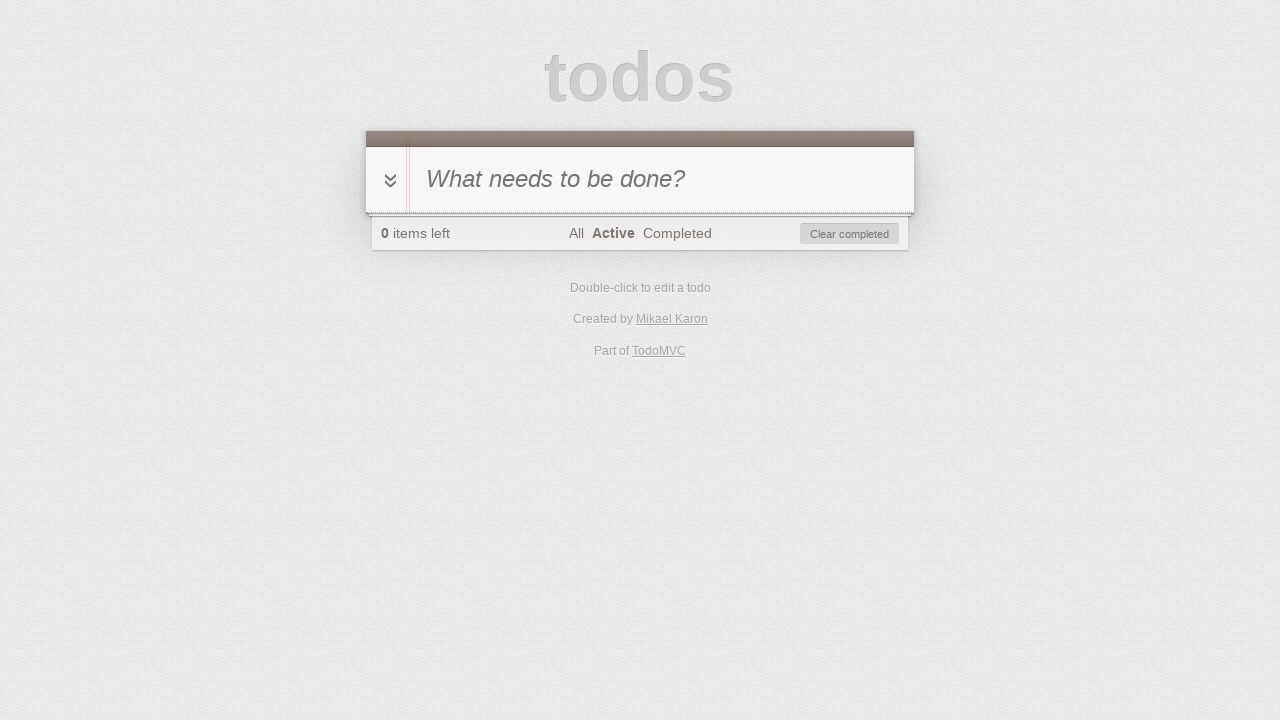

Verified that no visible tasks remain in Active filter view
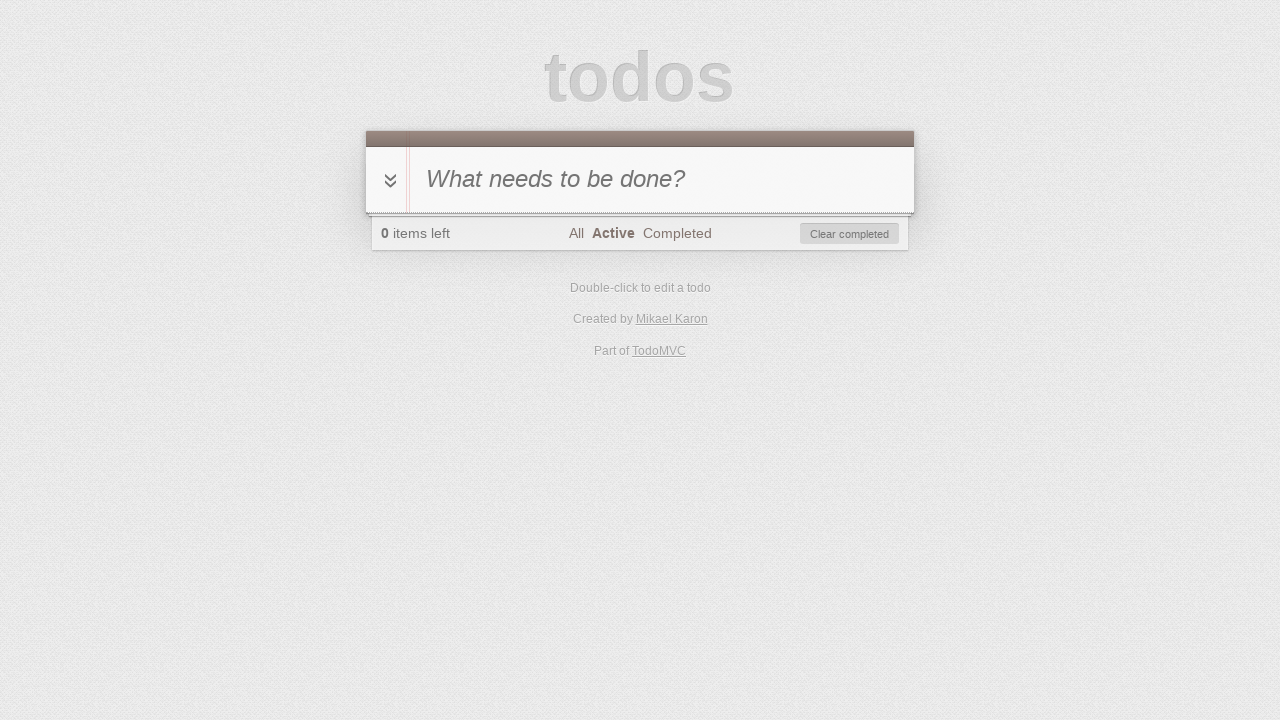

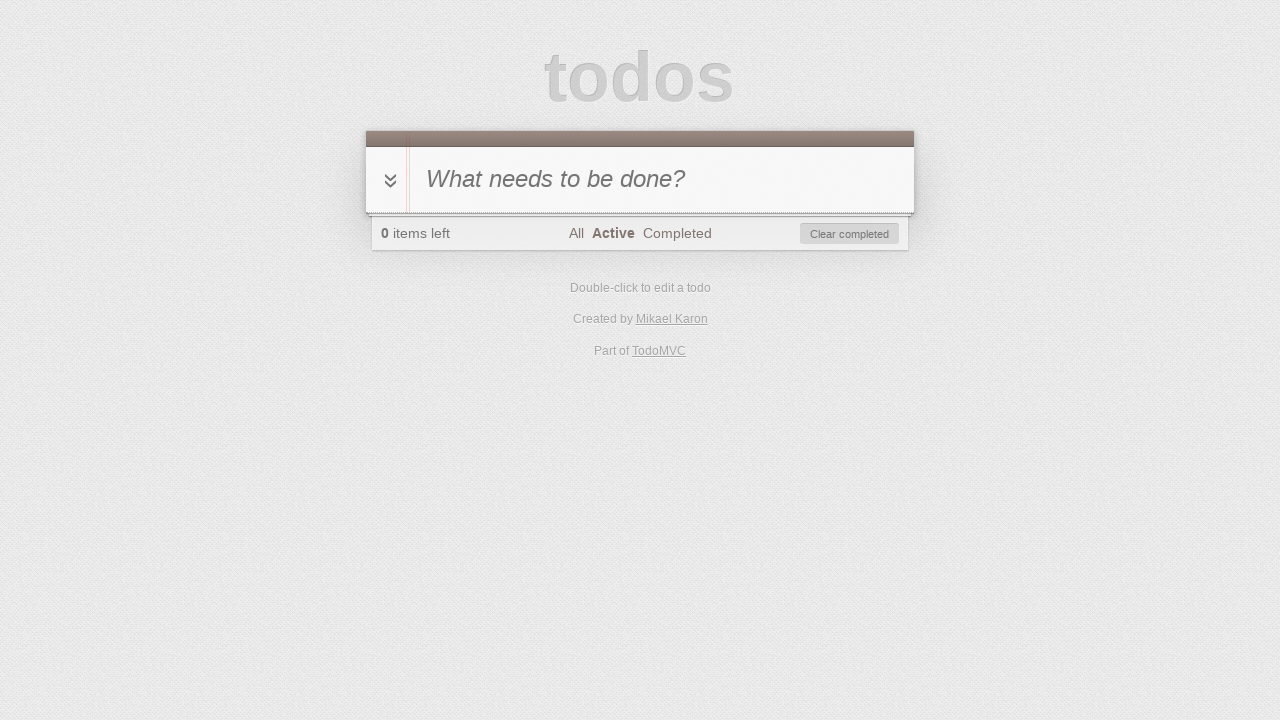